Tests all radio buttons on the page by clicking through each one sequentially

Starting URL: https://kristinek.github.io/site/examples/actions

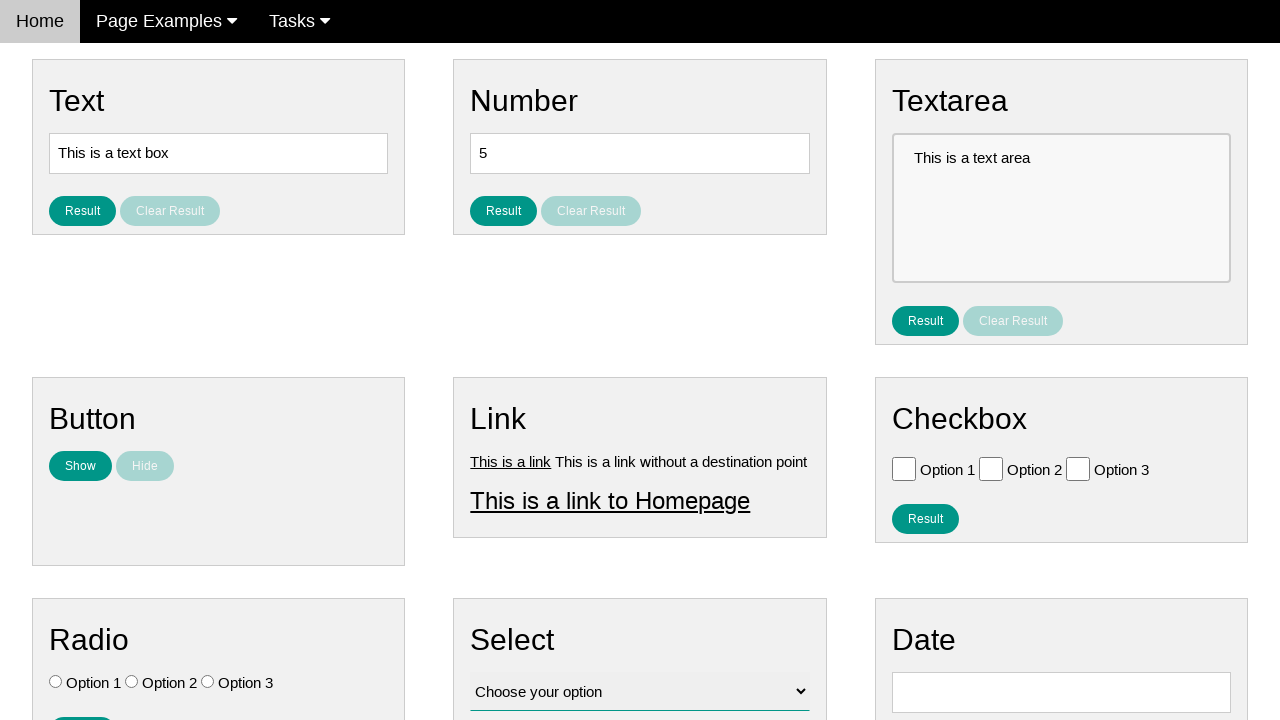

Navigated to radio buttons test page
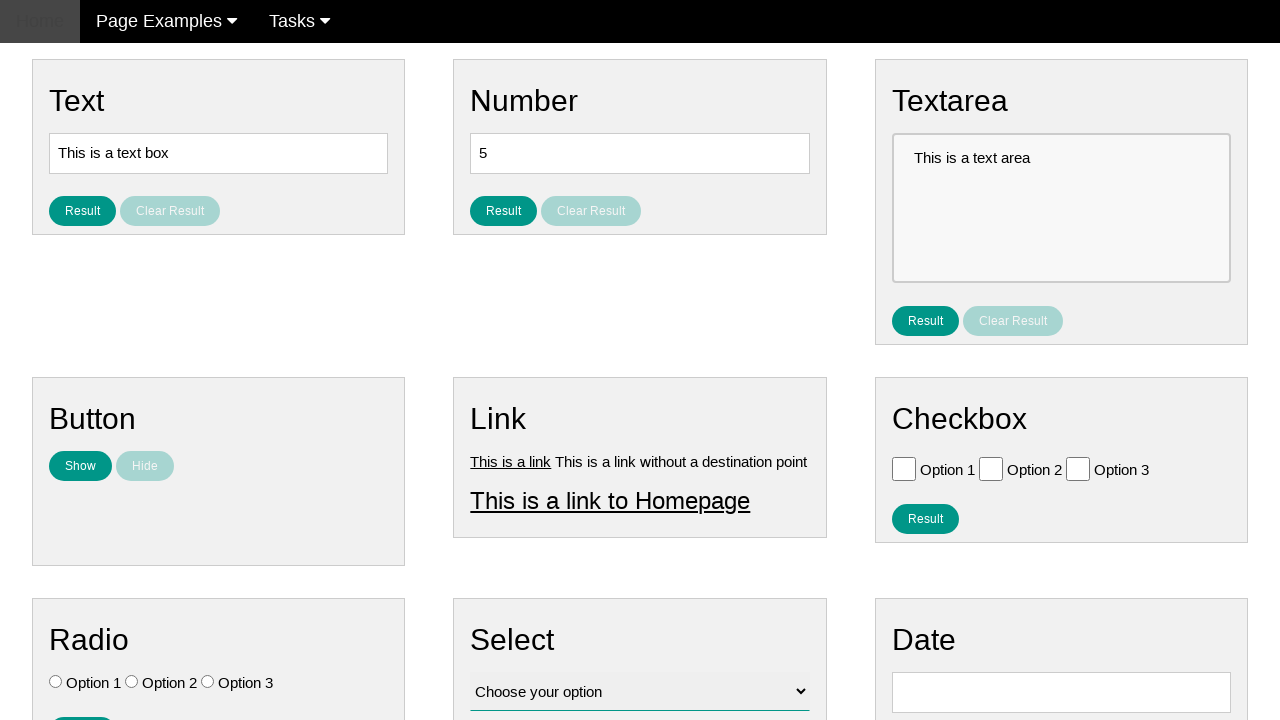

Located all radio buttons on the page
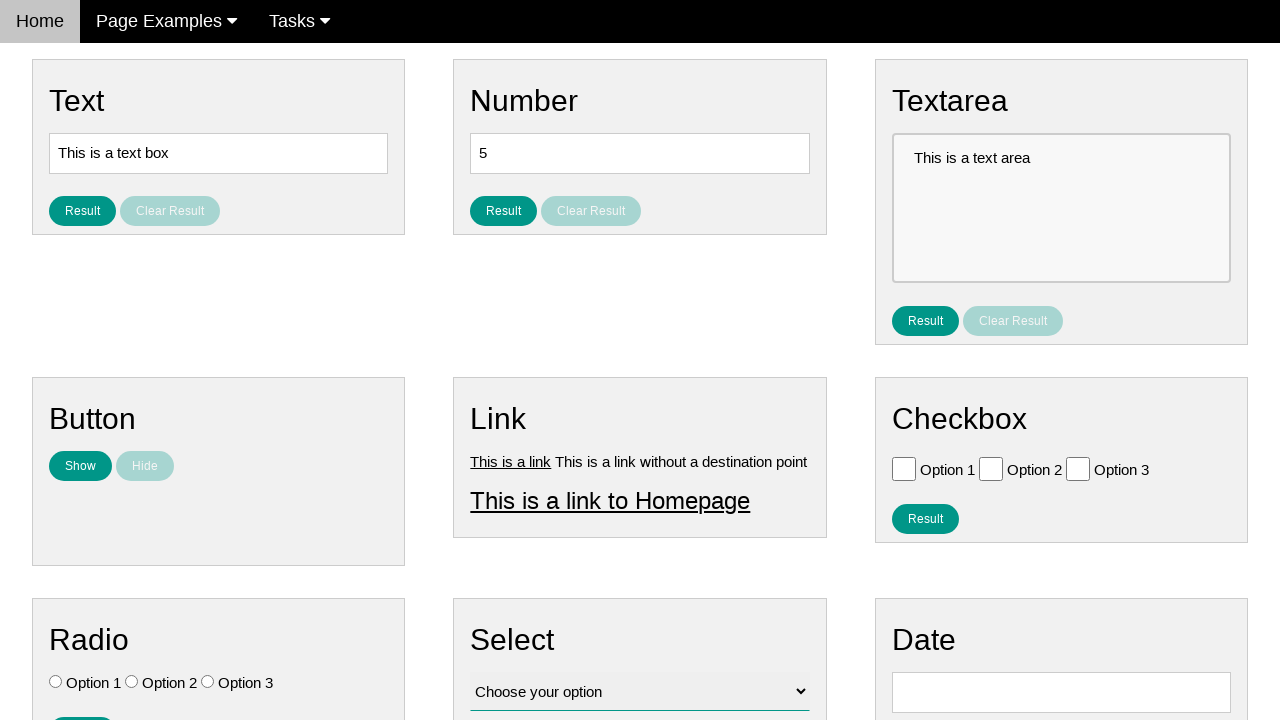

Found 3 radio buttons
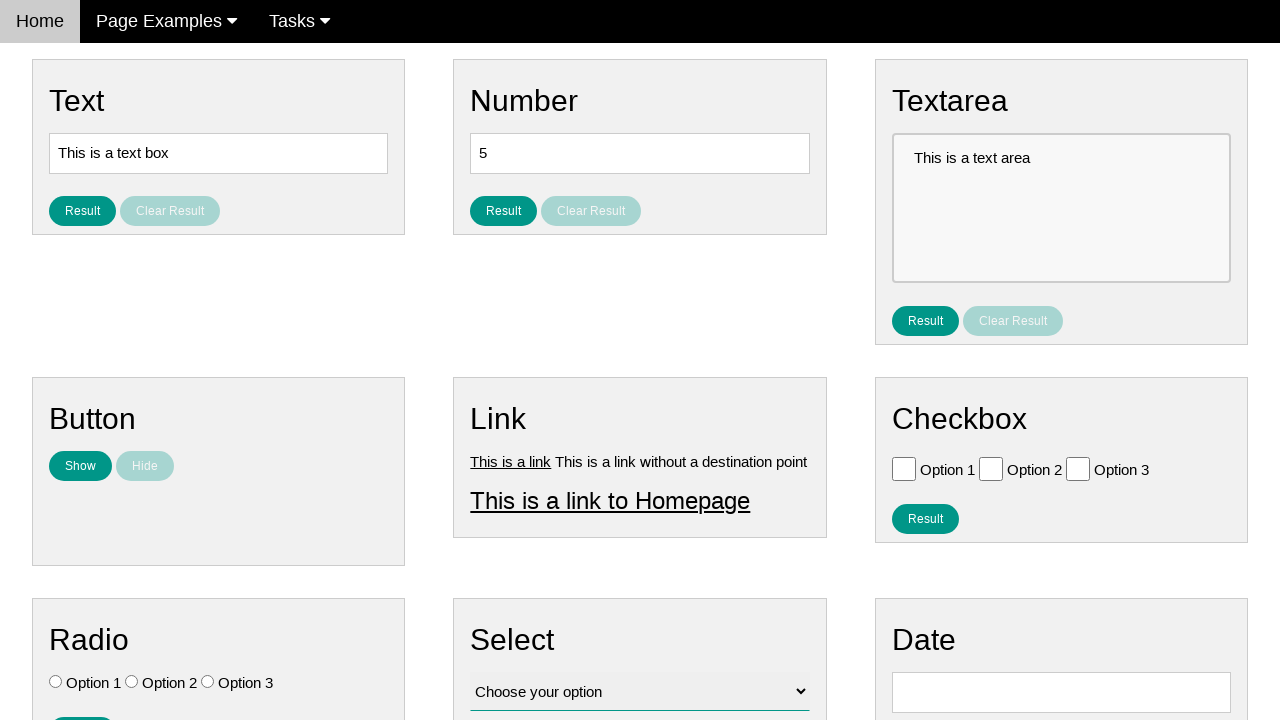

Clicked radio button 1 of 3 at (56, 682) on input[type='radio'] >> nth=0
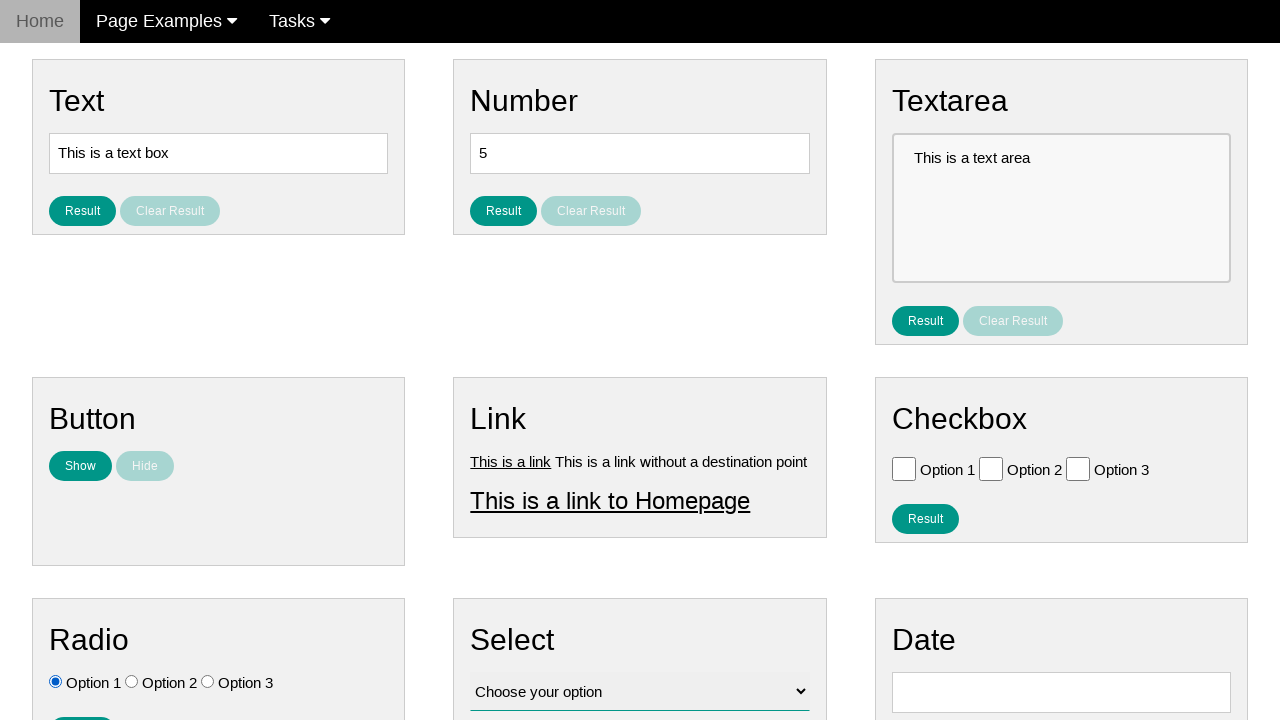

Clicked radio button 2 of 3 at (132, 682) on input[type='radio'] >> nth=1
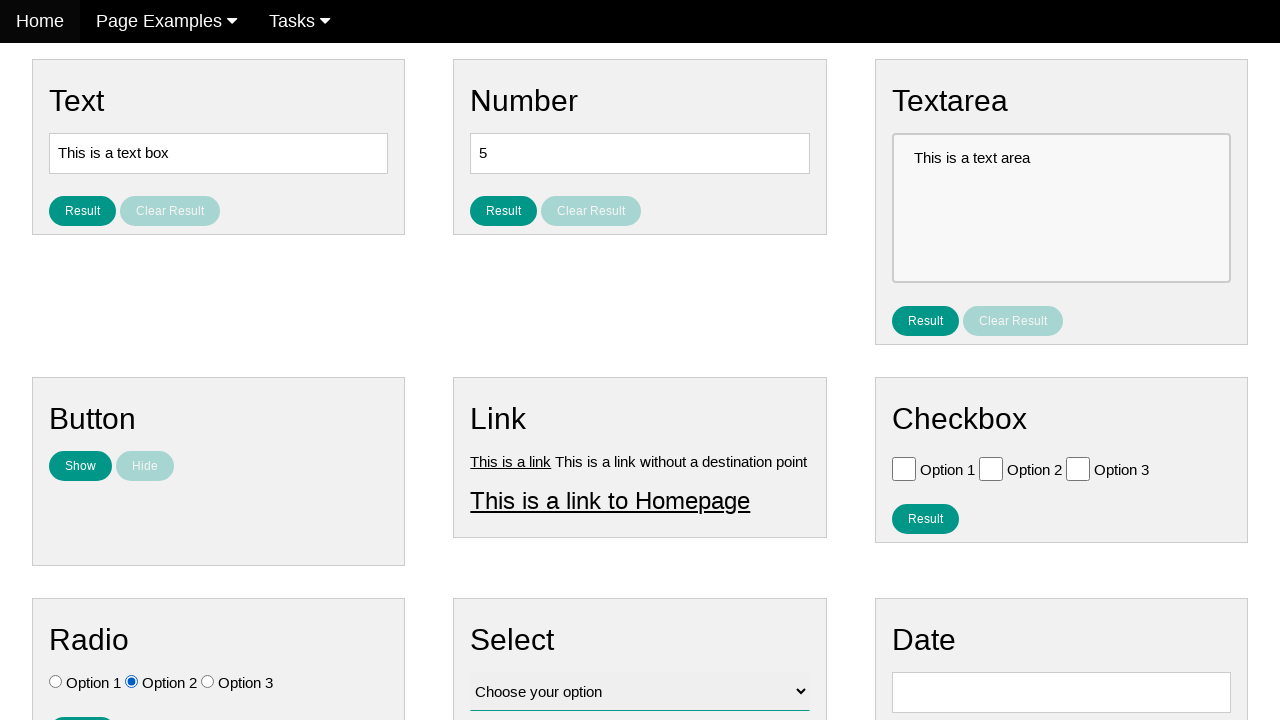

Clicked radio button 3 of 3 at (208, 682) on input[type='radio'] >> nth=2
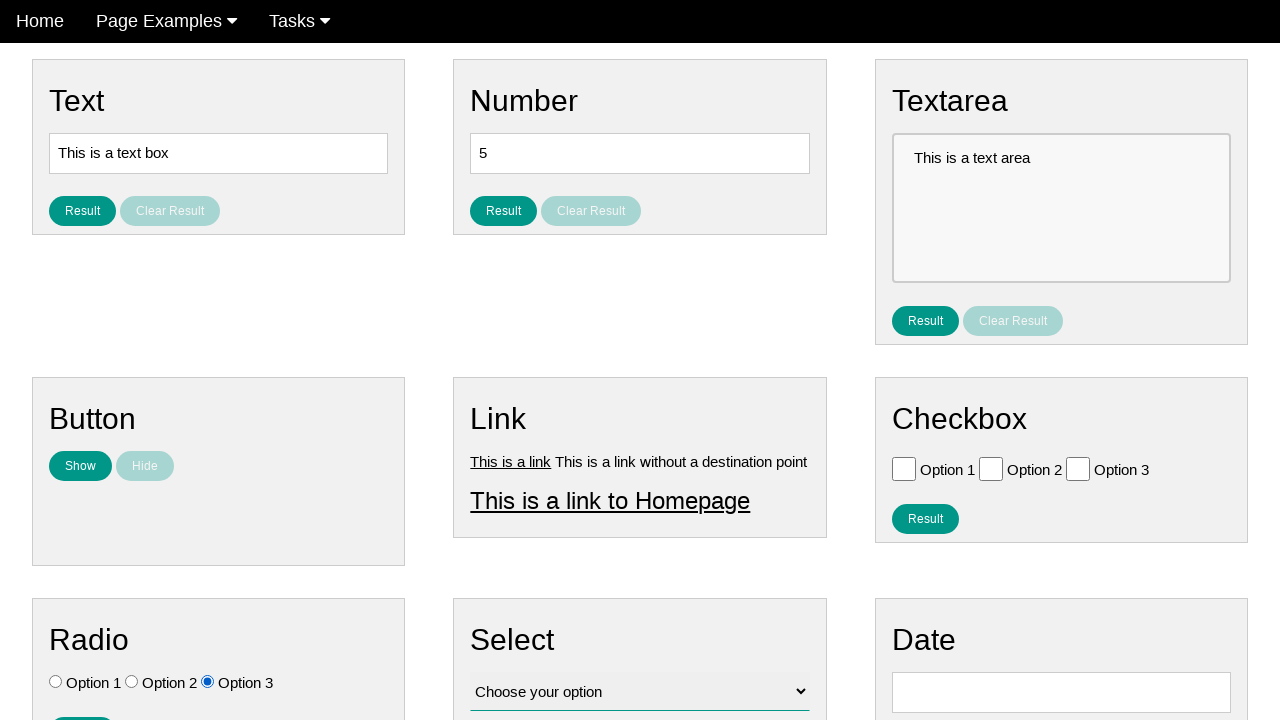

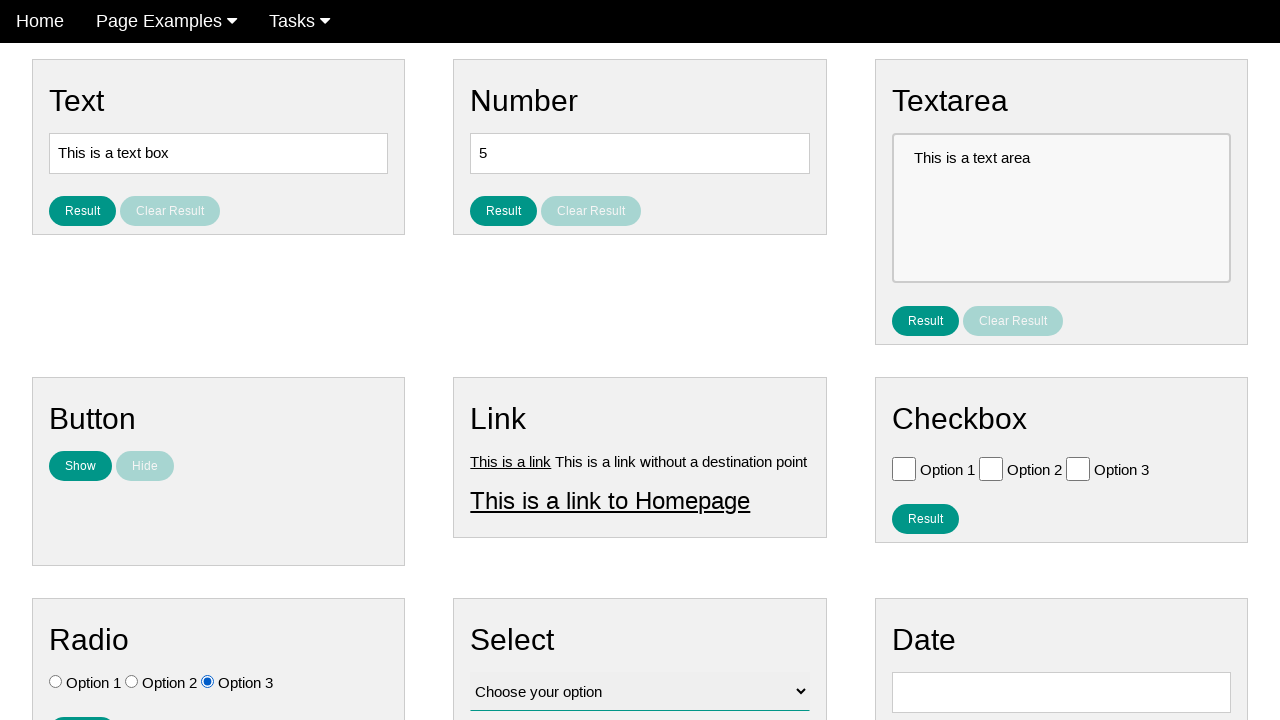